Tests jQuery UI checkbox and radio button selection functionality by clicking radio buttons and checkboxes within an iframe and verifying their selection states

Starting URL: https://jqueryui.com/checkboxradio/

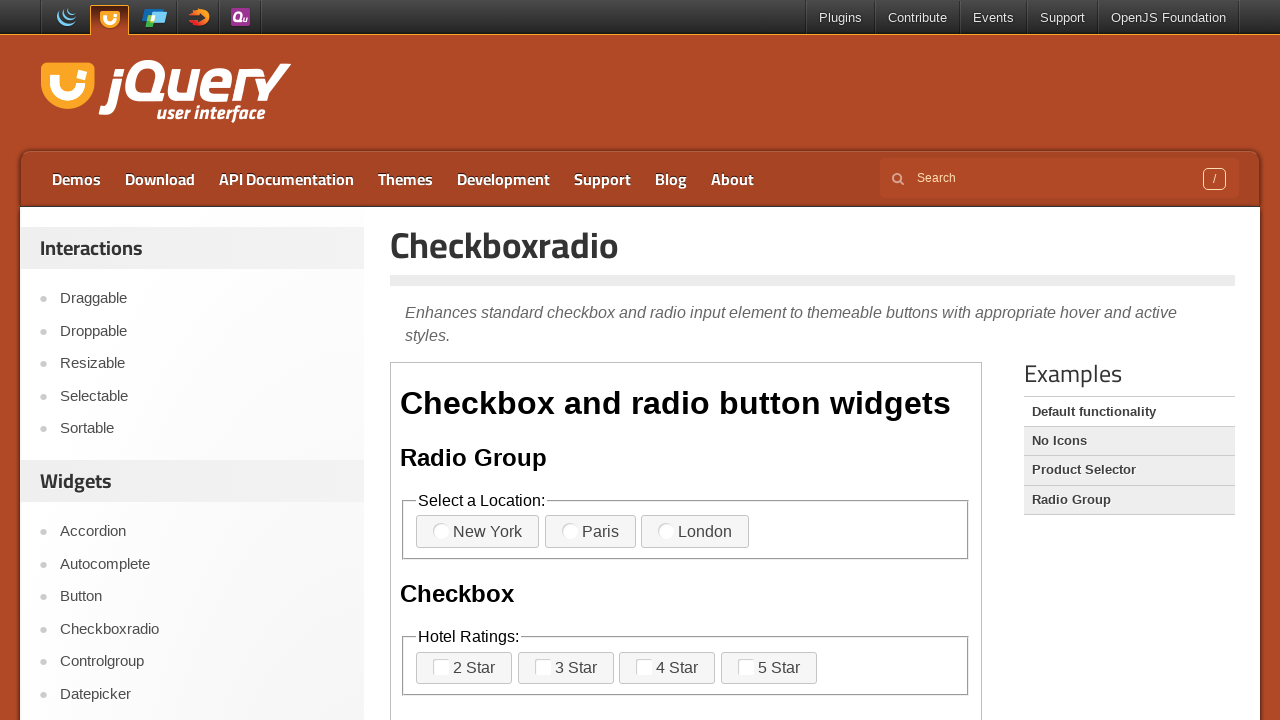

Located the demo iframe for checkbox/radio selection
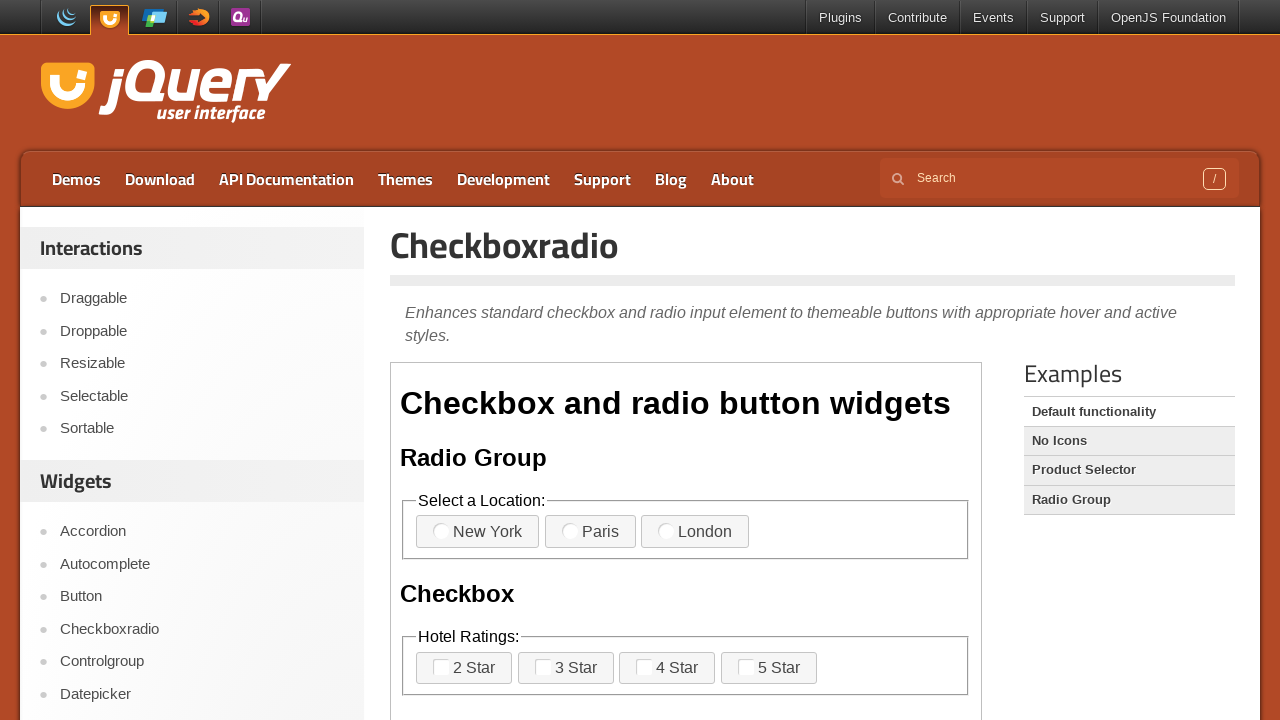

Clicked the 'New York' radio button at (478, 532) on .demo-frame >> internal:control=enter-frame >> label:has-text('New York')
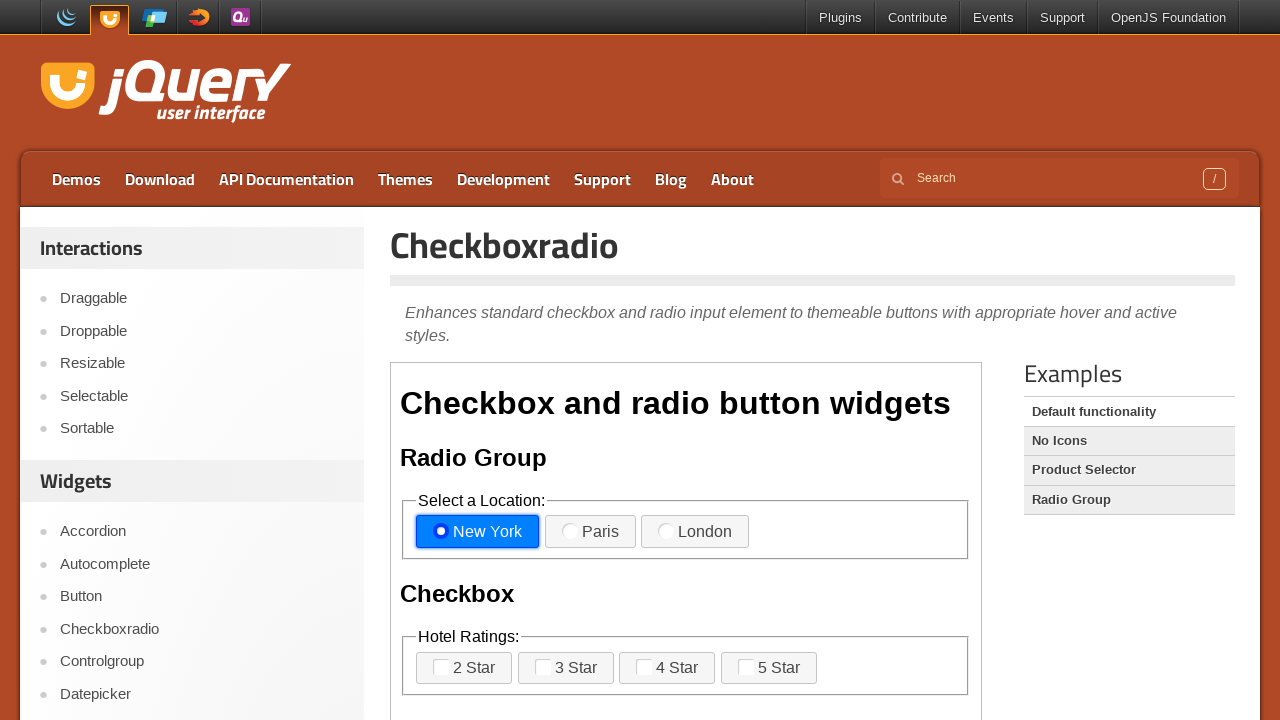

Clicked the '5 Star' checkbox at (769, 668) on .demo-frame >> internal:control=enter-frame >> label:has-text('5 Star')
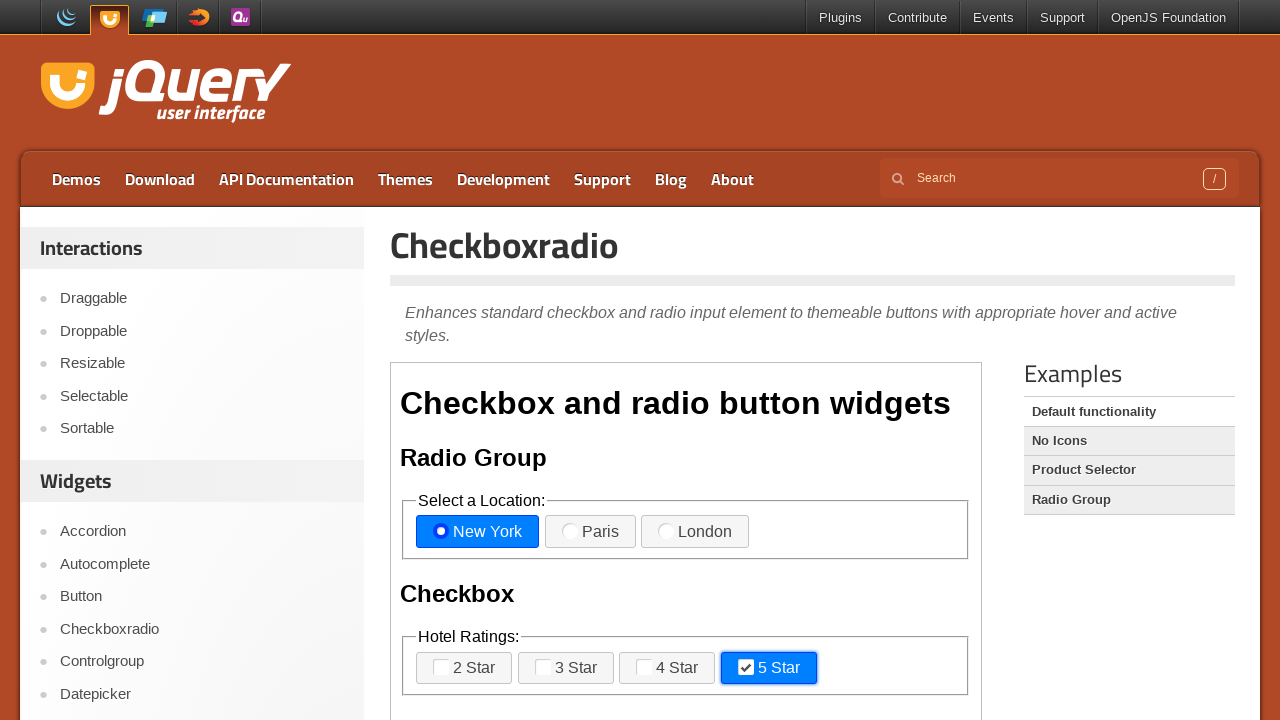

Clicked the '2 Double' nested checkbox at (476, 361) on .demo-frame >> internal:control=enter-frame >> label:has-text('2 Double')
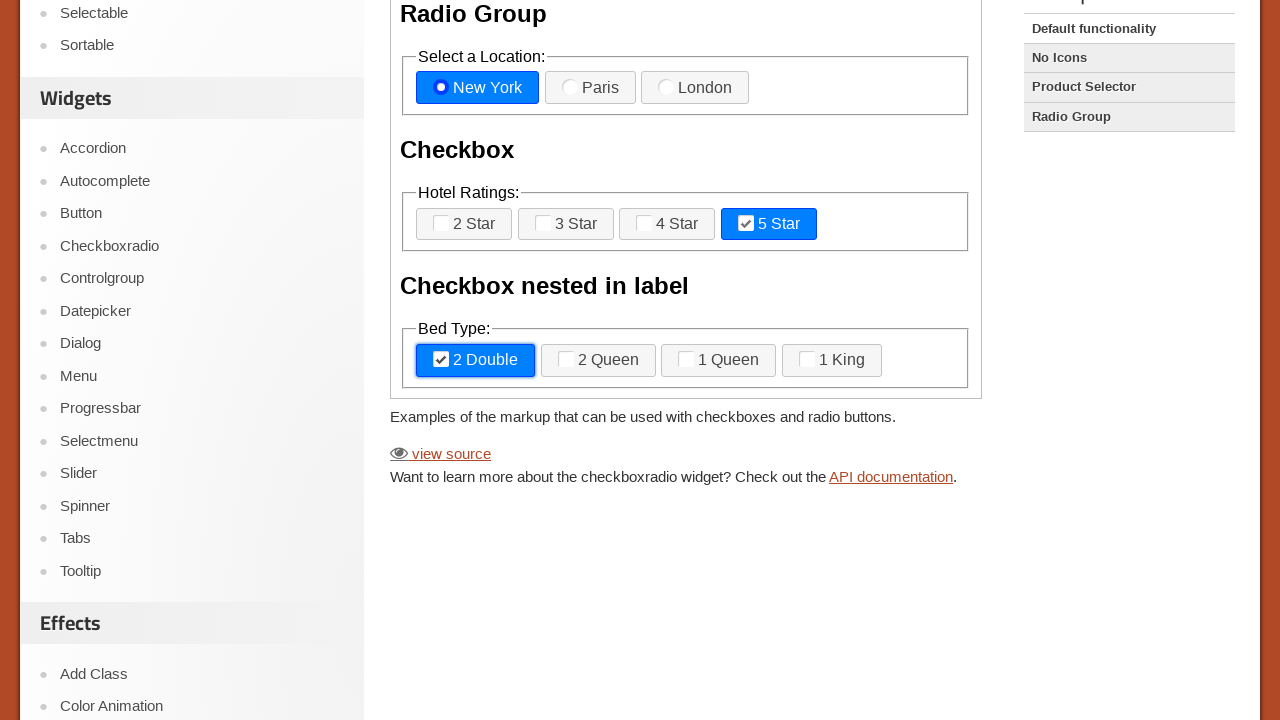

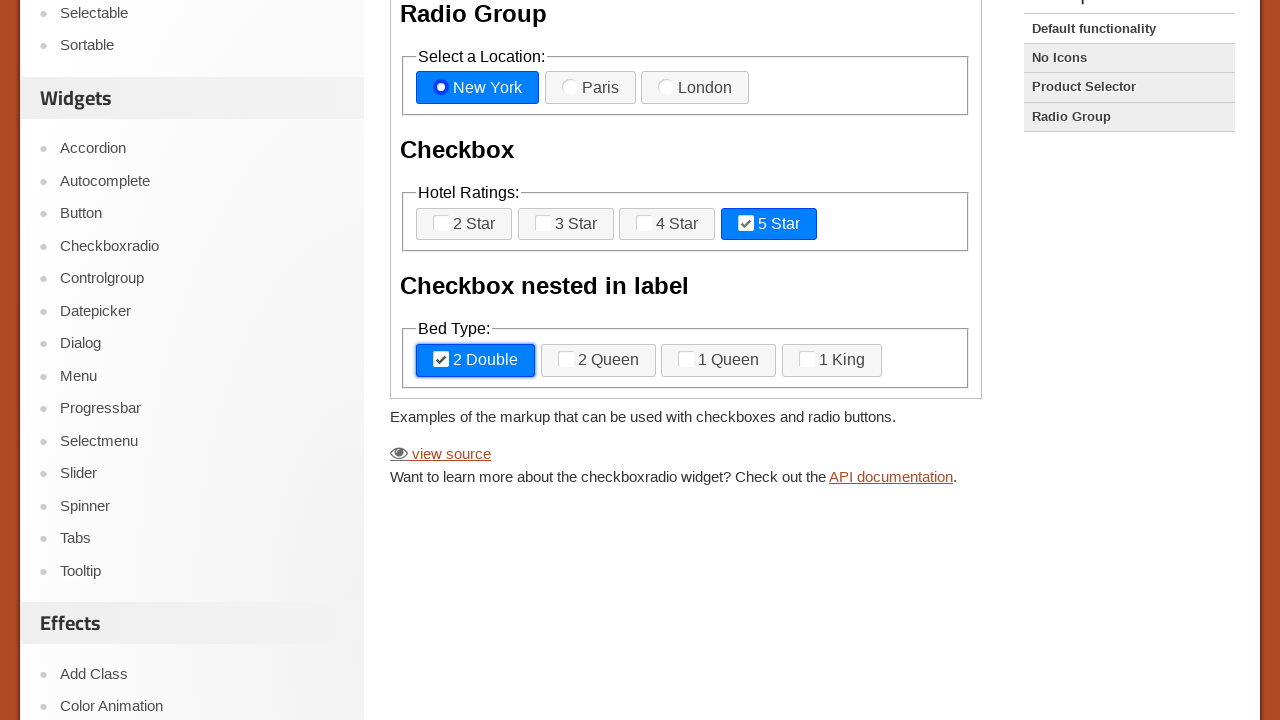